Tests registration validation by omitting the password confirmation field and verifying the appropriate error message is displayed.

Starting URL: http://parabank.parasoft.com/parabank/register.htm

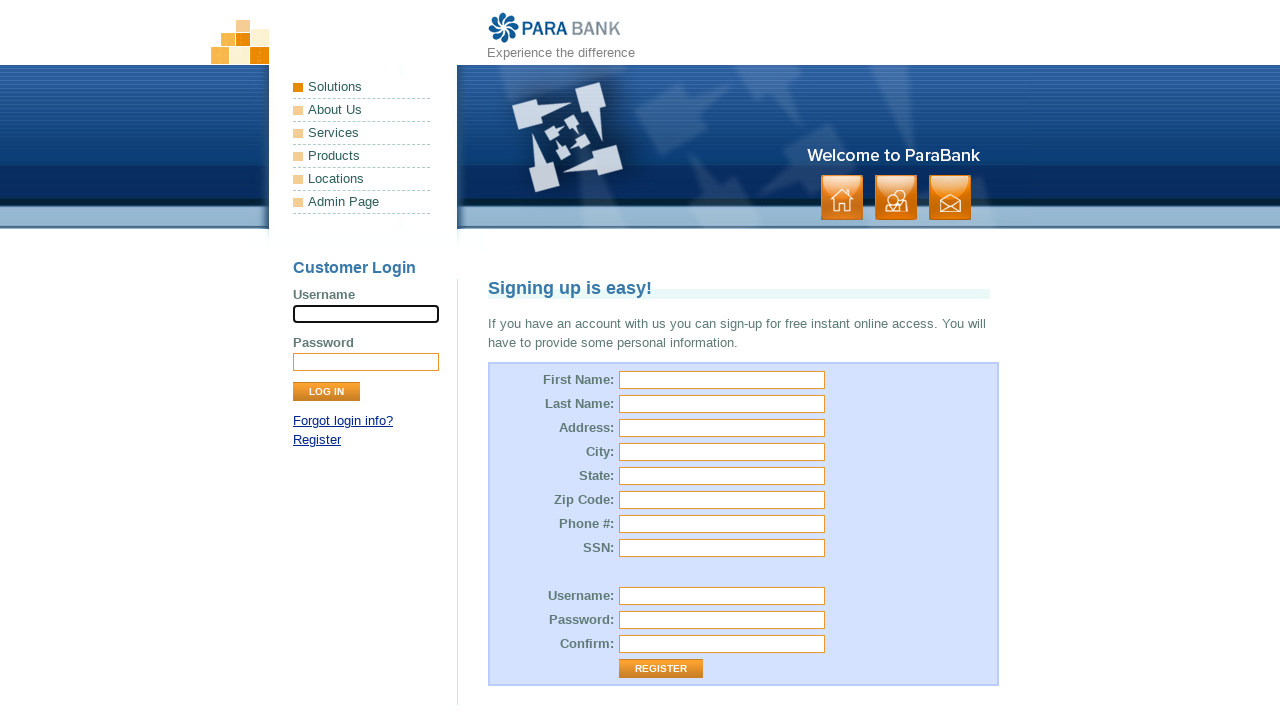

Filled first name field with 'Michael' on input[name='customer.firstName']
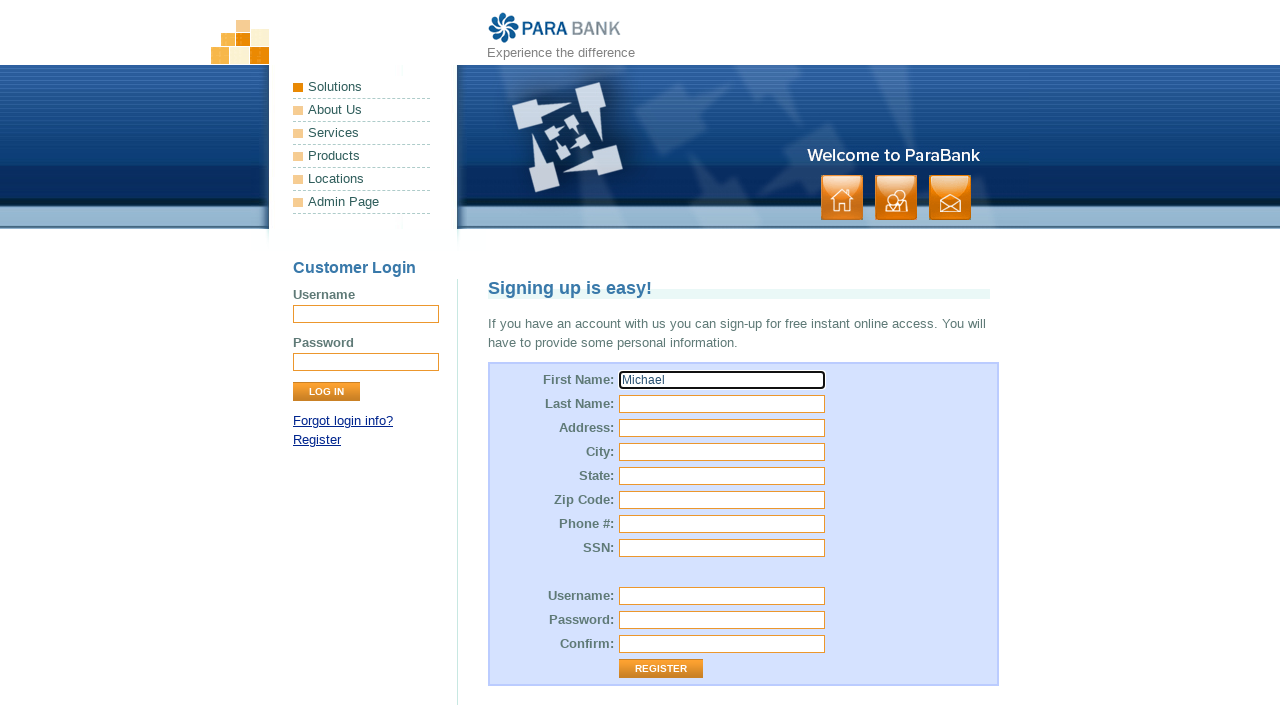

Filled last name field with 'Johnson' on input#customer\.lastName
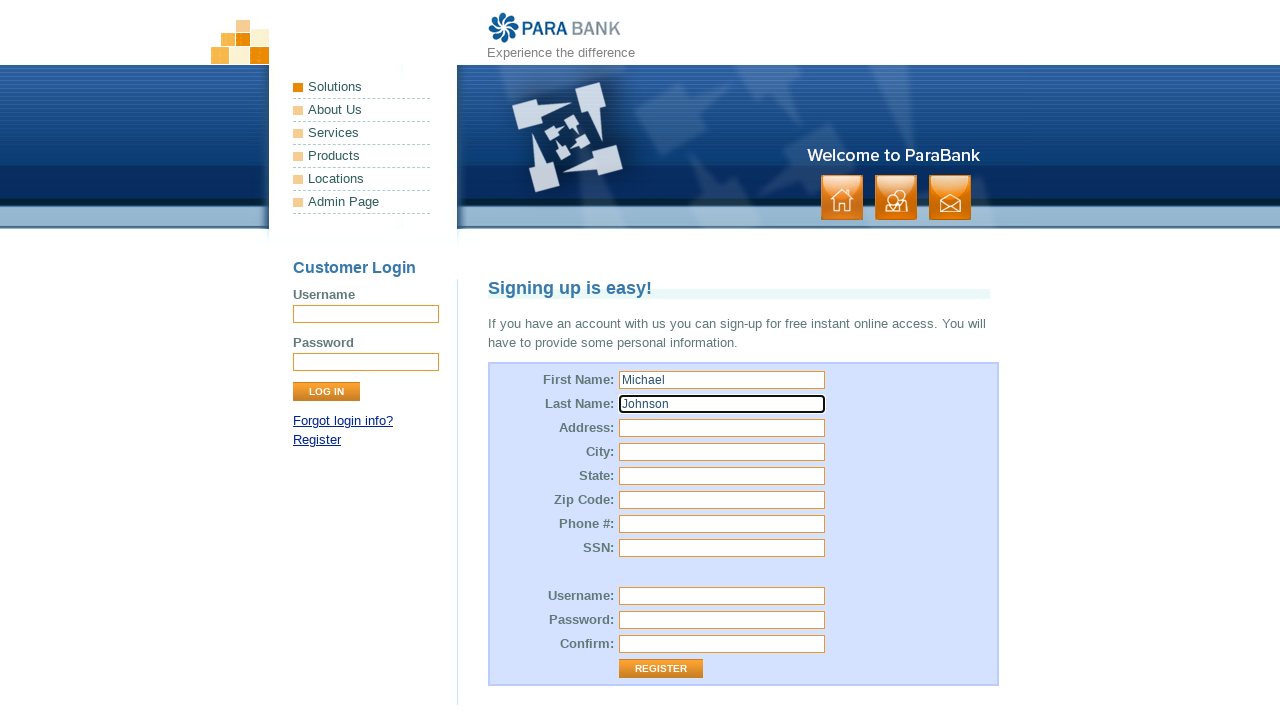

Filled street address with 'Wielopole 1' on input#customer\.address\.street
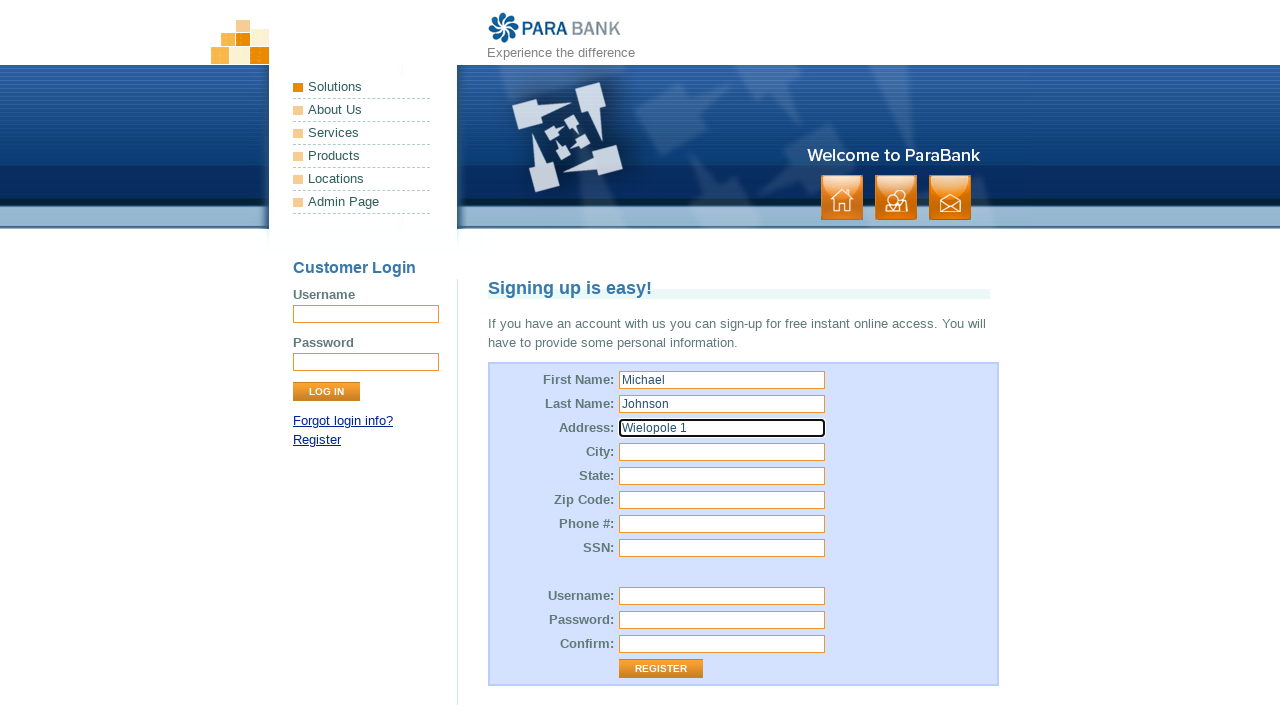

Filled city field with 'Krakow' on input#customer\.address\.city
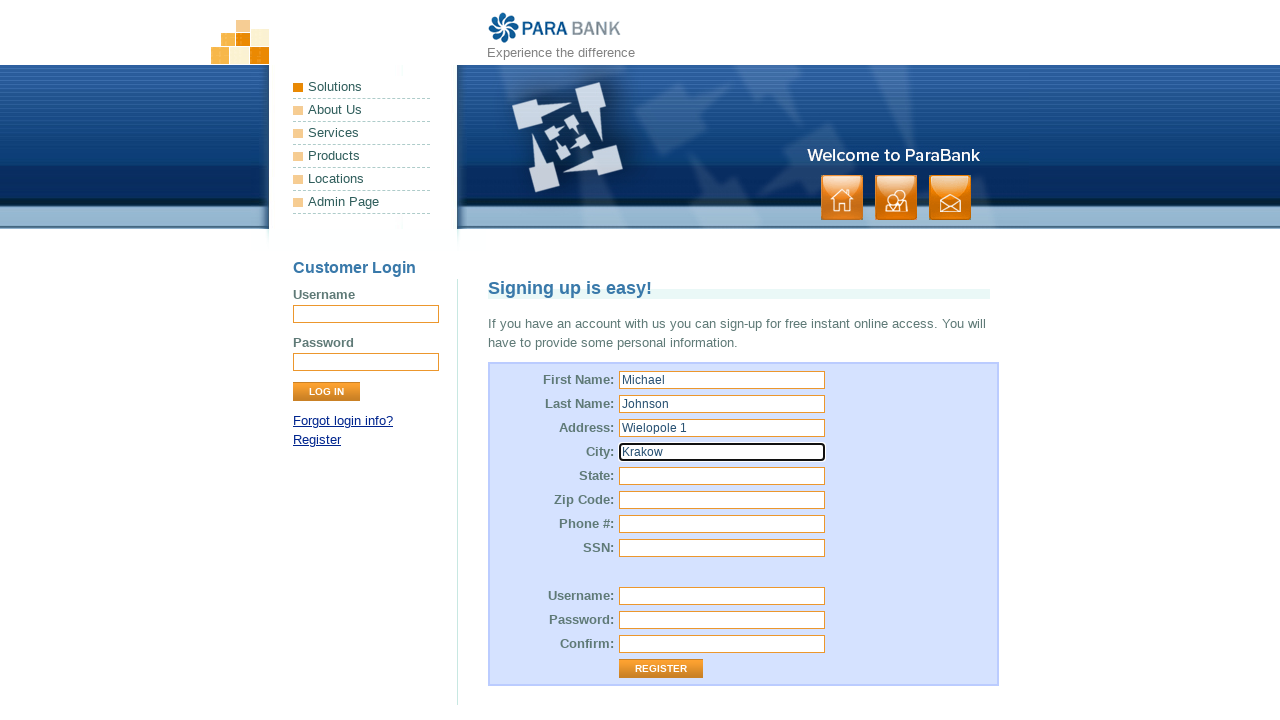

Filled state field with 'malopolska' on input[name='customer.address.state']
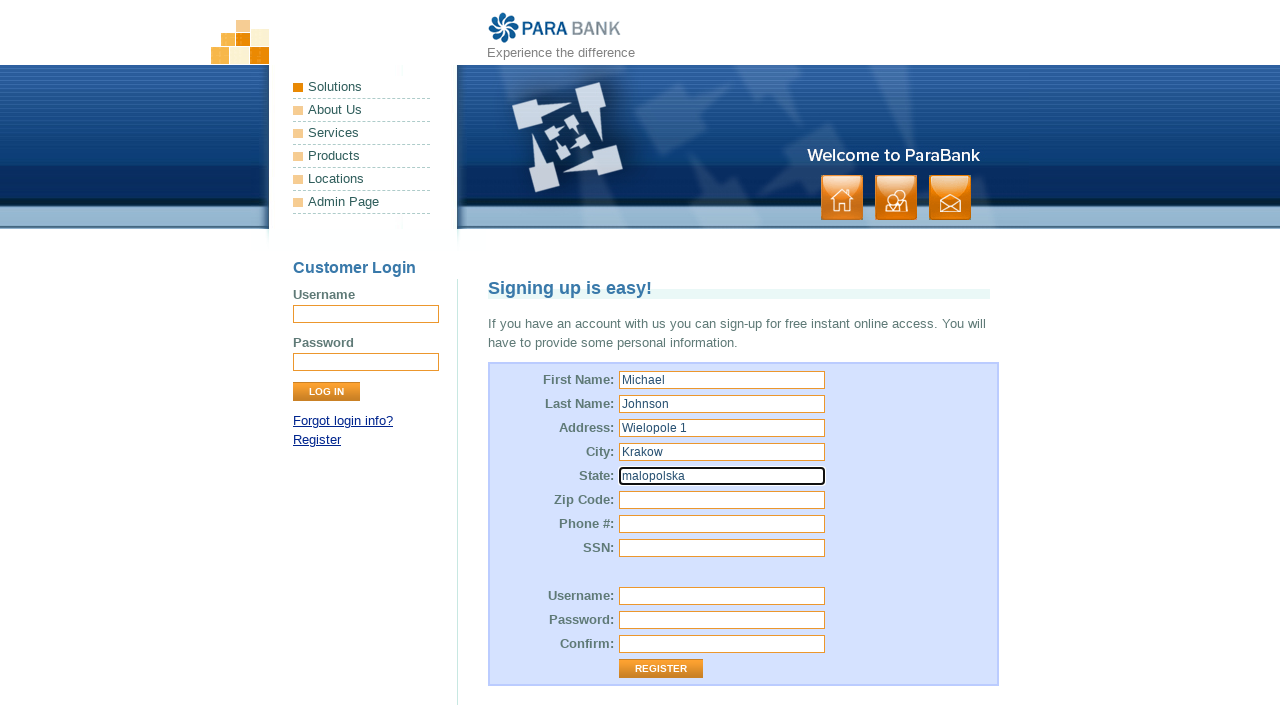

Filled zip code field with '32800' on input[name='customer.address.zipCode']
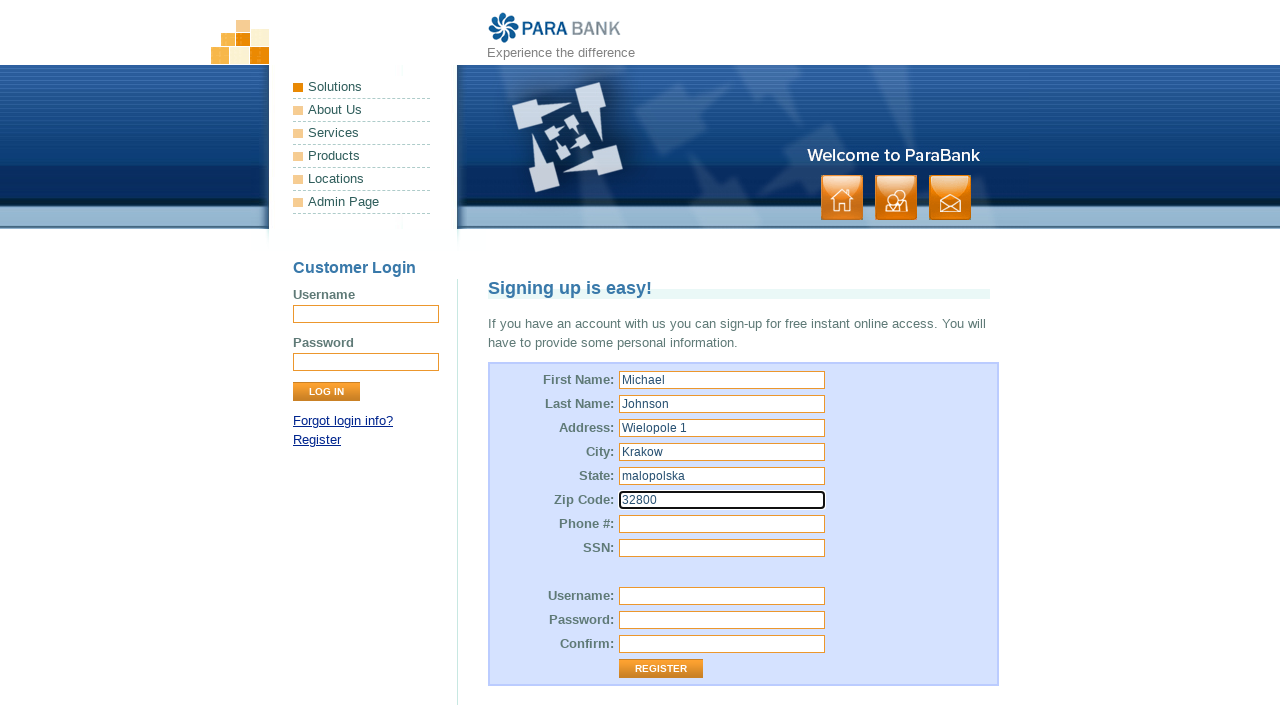

Filled phone number with '1234567890' on input#customer\.phoneNumber
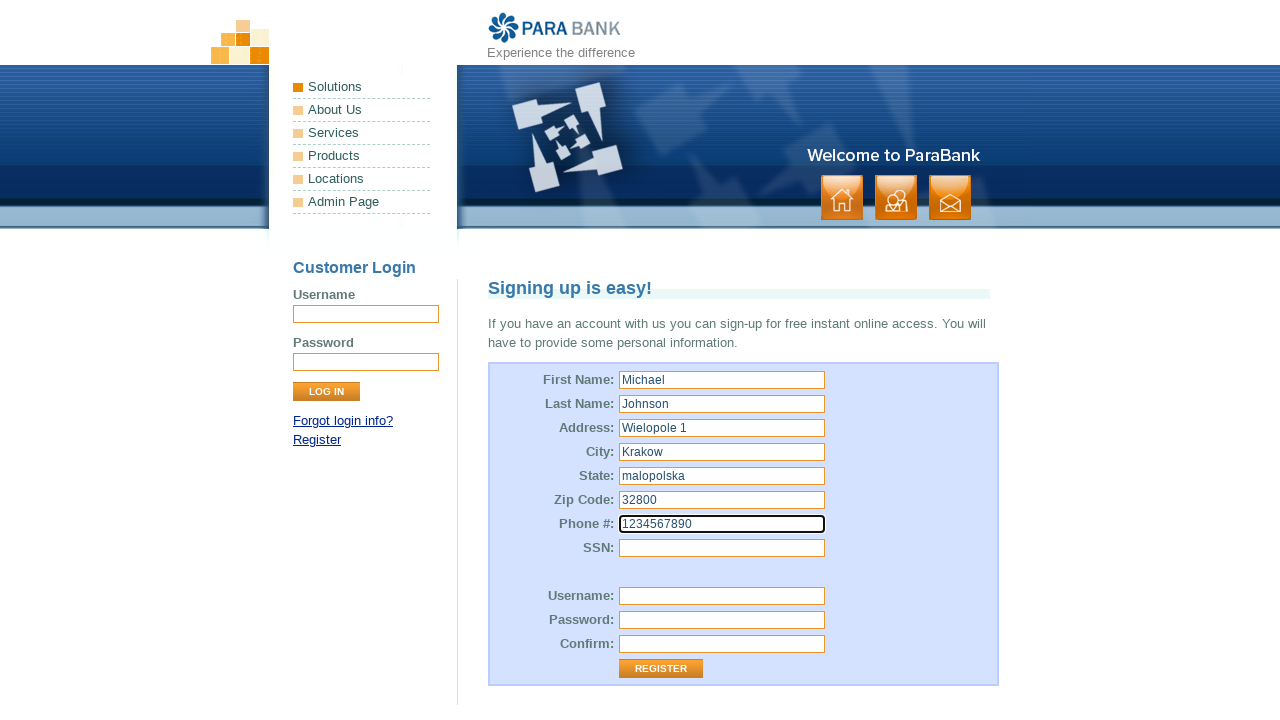

Filled SSN field with '1235' on input#customer\.ssn
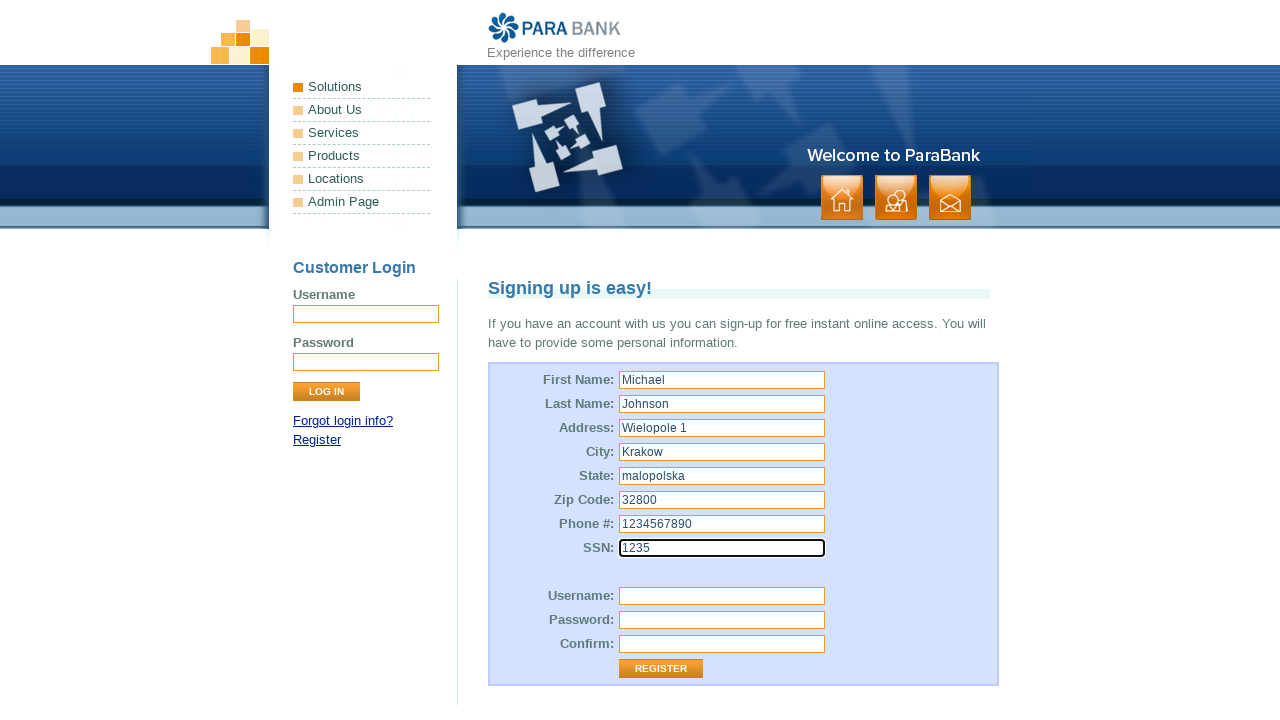

Filled username field with 'newuser_54321' on input#customer\.username
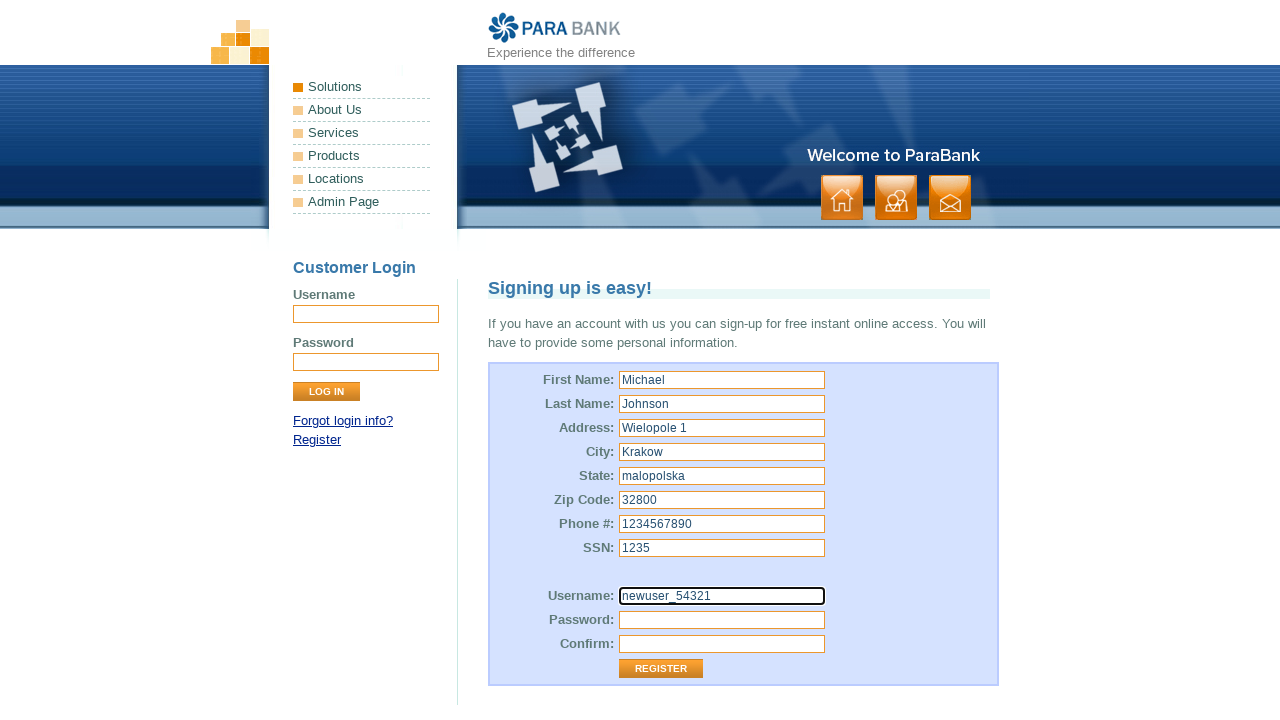

Filled password field with '123456789' on input[name='customer.password']
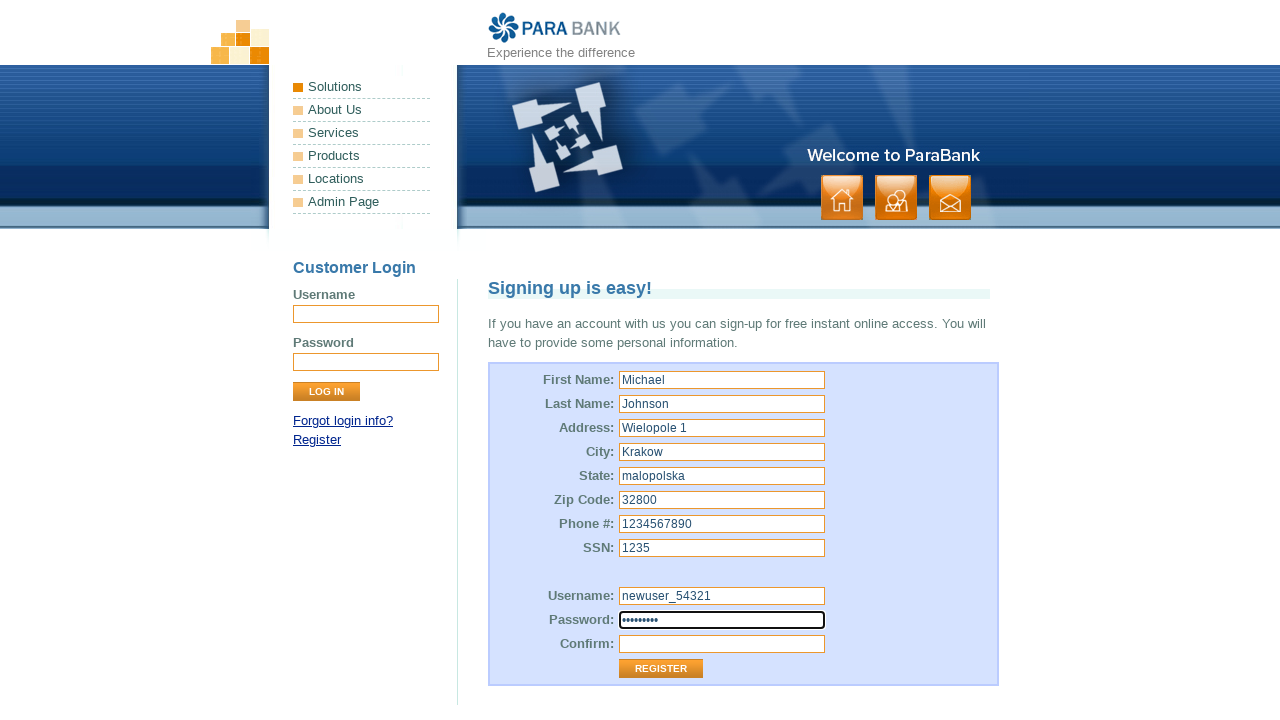

Clicked Register button without providing password confirmation at (661, 669) on input[value='Register']
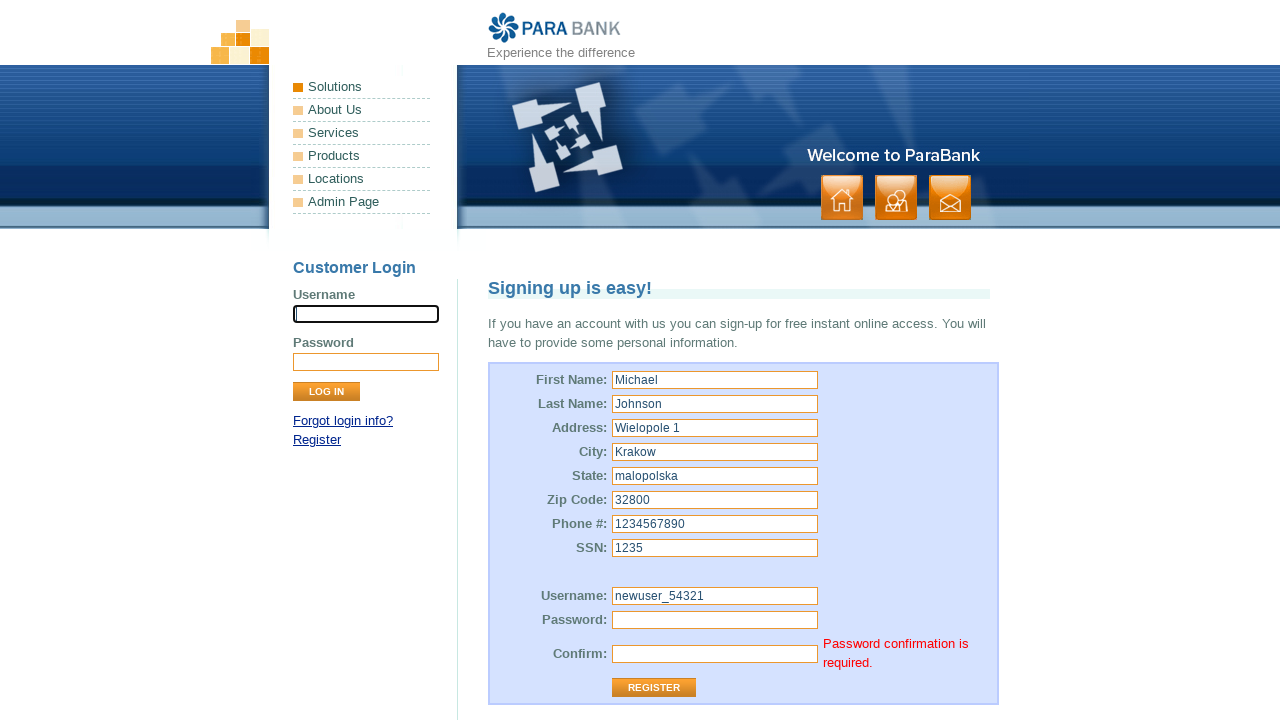

Error message 'Password confirmation is required.' appeared
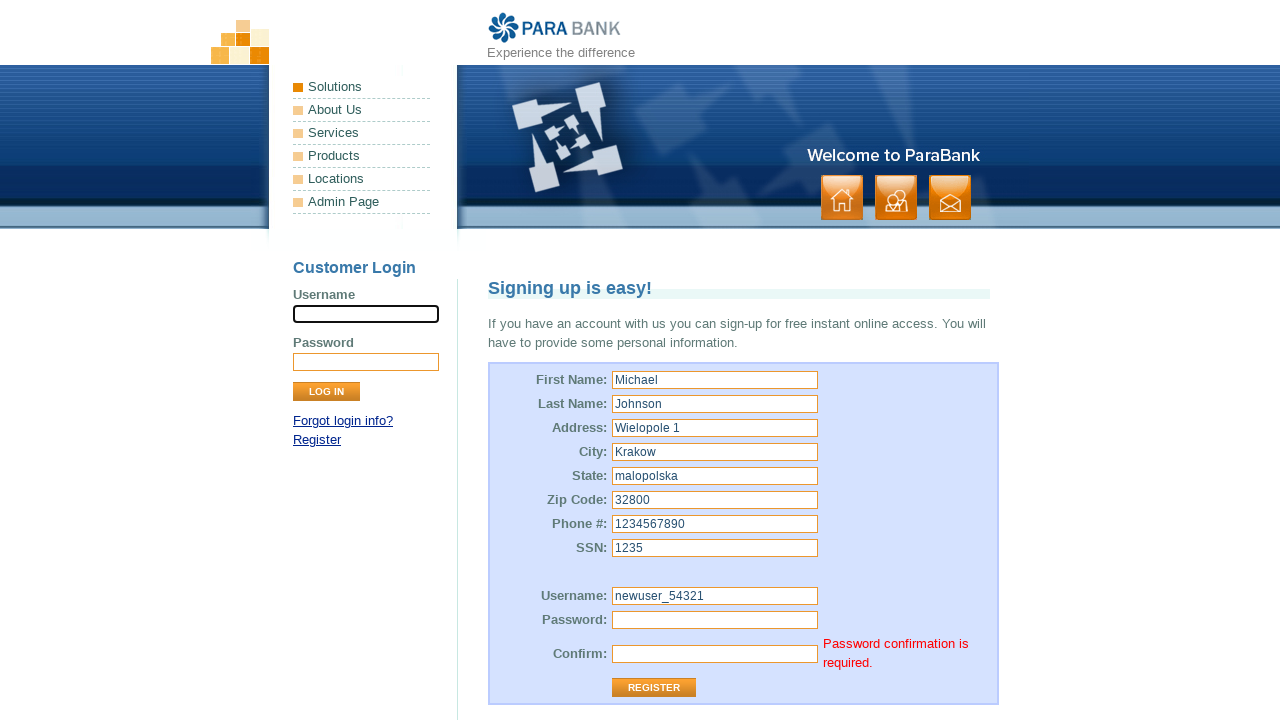

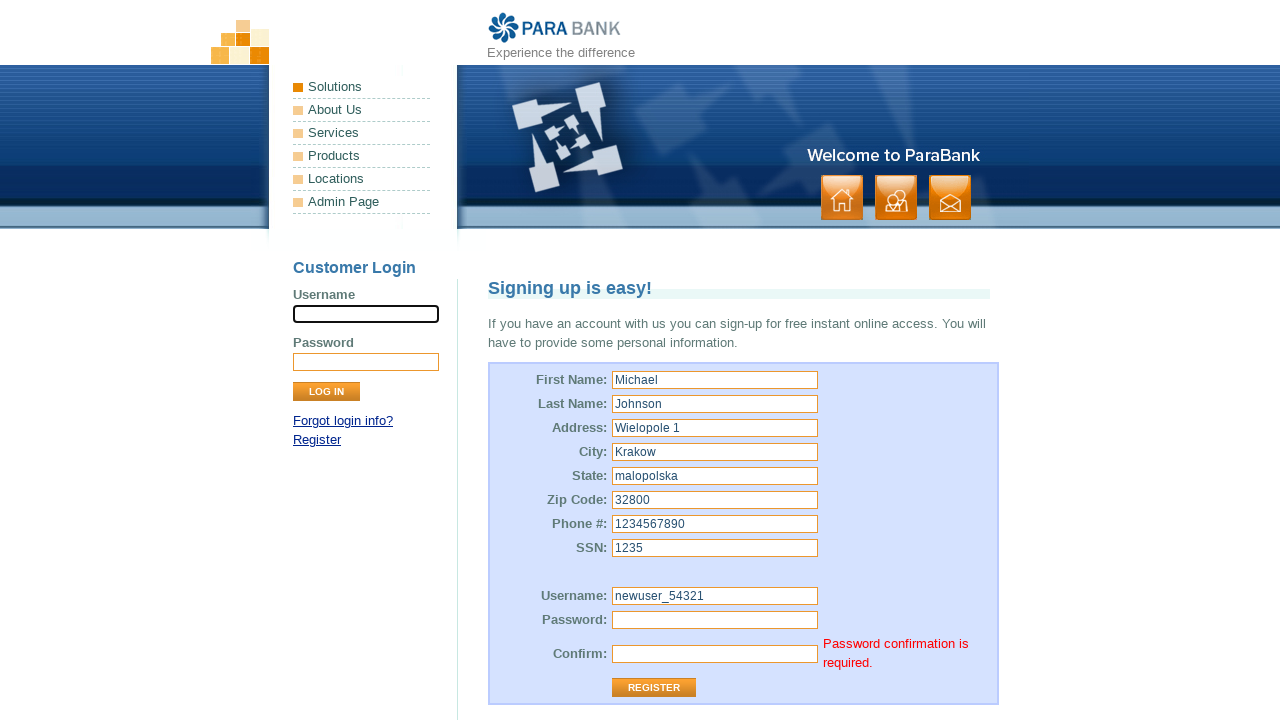